Tests sorting the Due column in ascending order by clicking the column header and verifying the values are sorted correctly using CSS nth-child selectors.

Starting URL: http://the-internet.herokuapp.com/tables

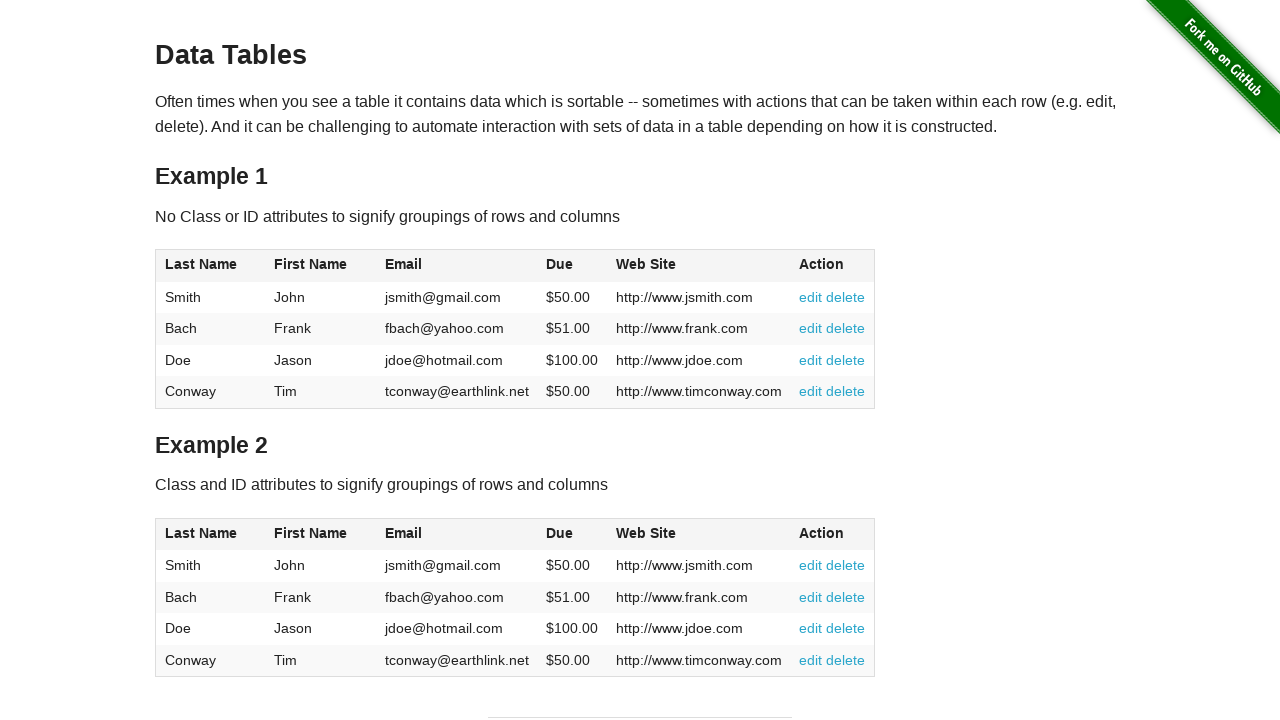

Clicked the Due column header (4th column) to sort in ascending order at (572, 266) on #table1 thead tr th:nth-child(4)
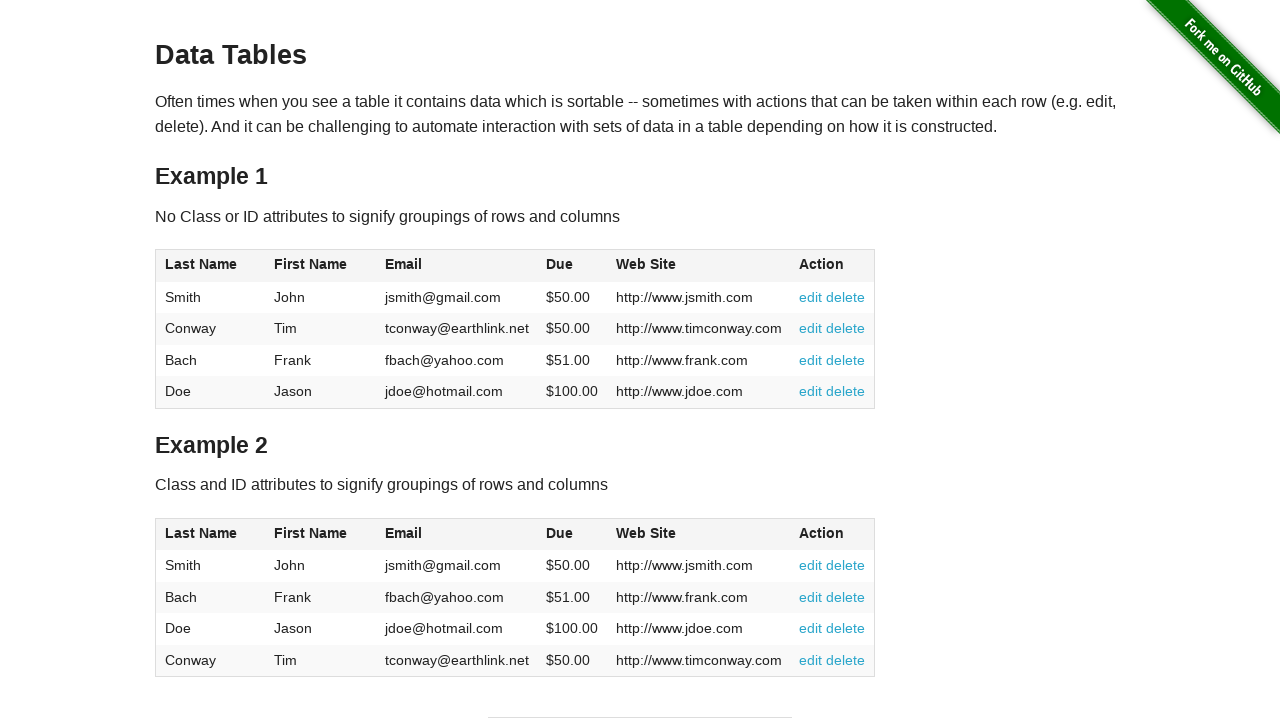

Due column values loaded and ready for verification
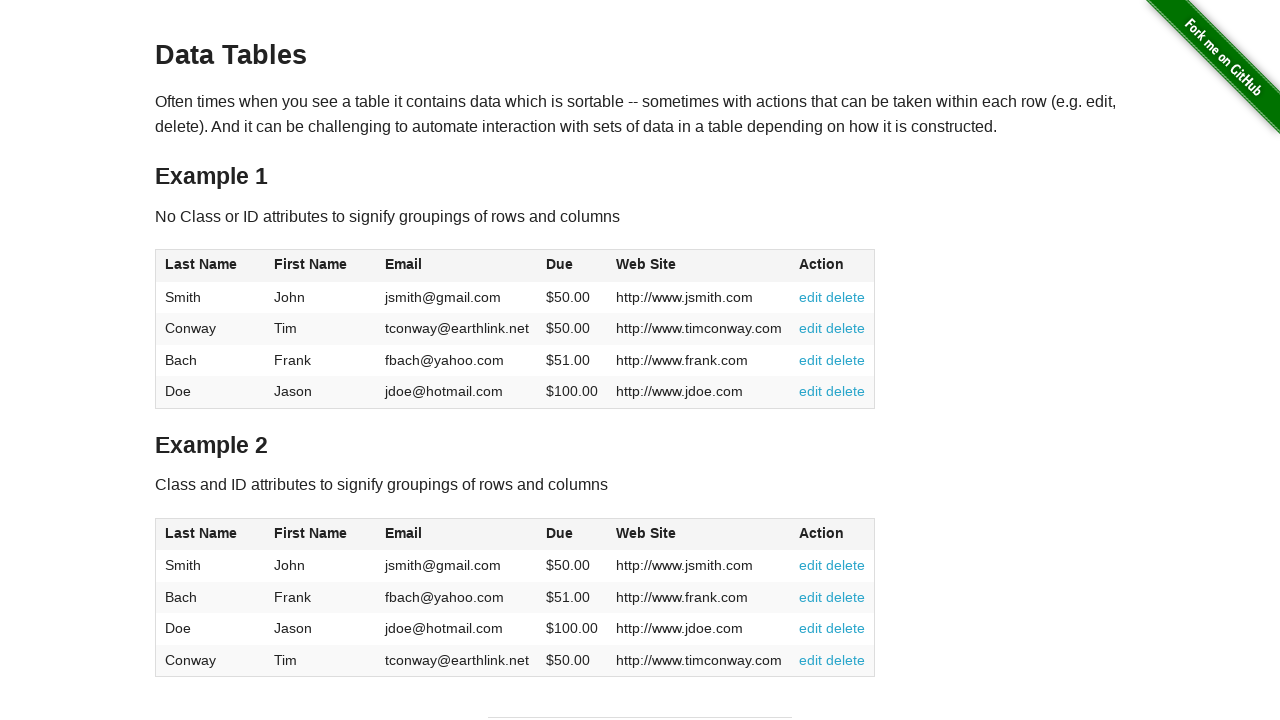

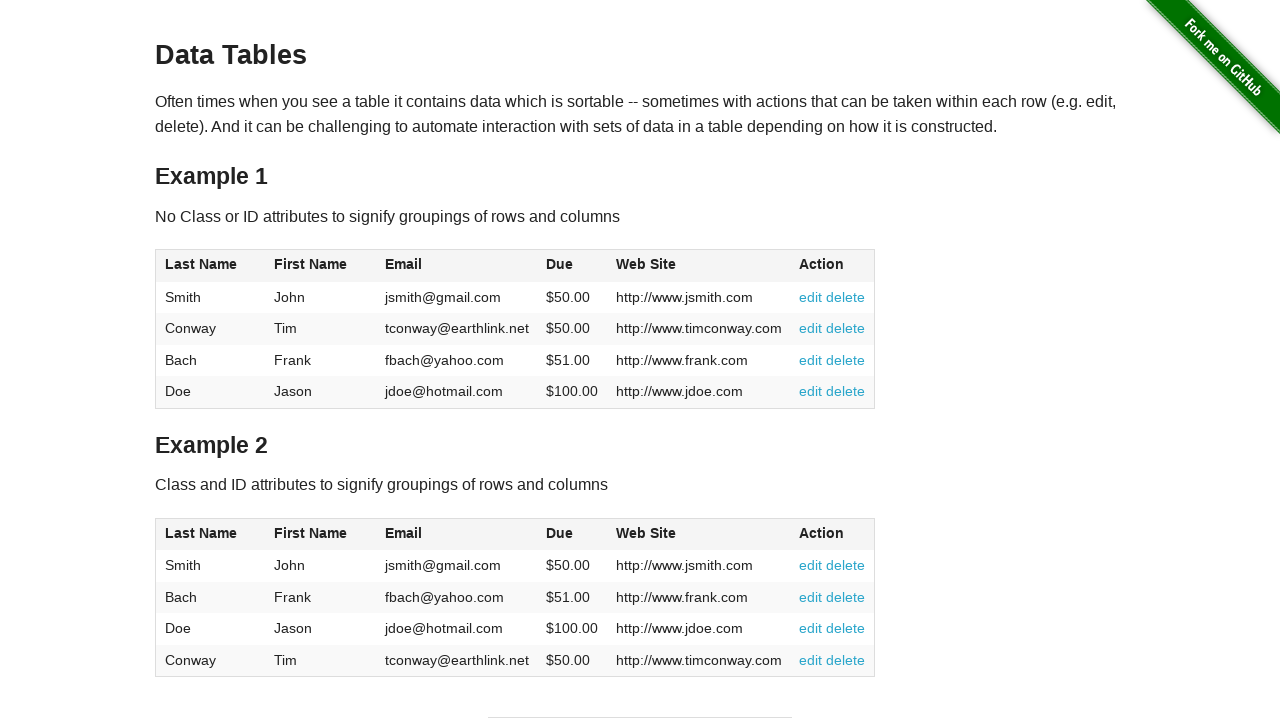